Navigates to a personal website and clicks on an "Apply here" link

Starting URL: https://belkam2018.github.io/kamalweb/

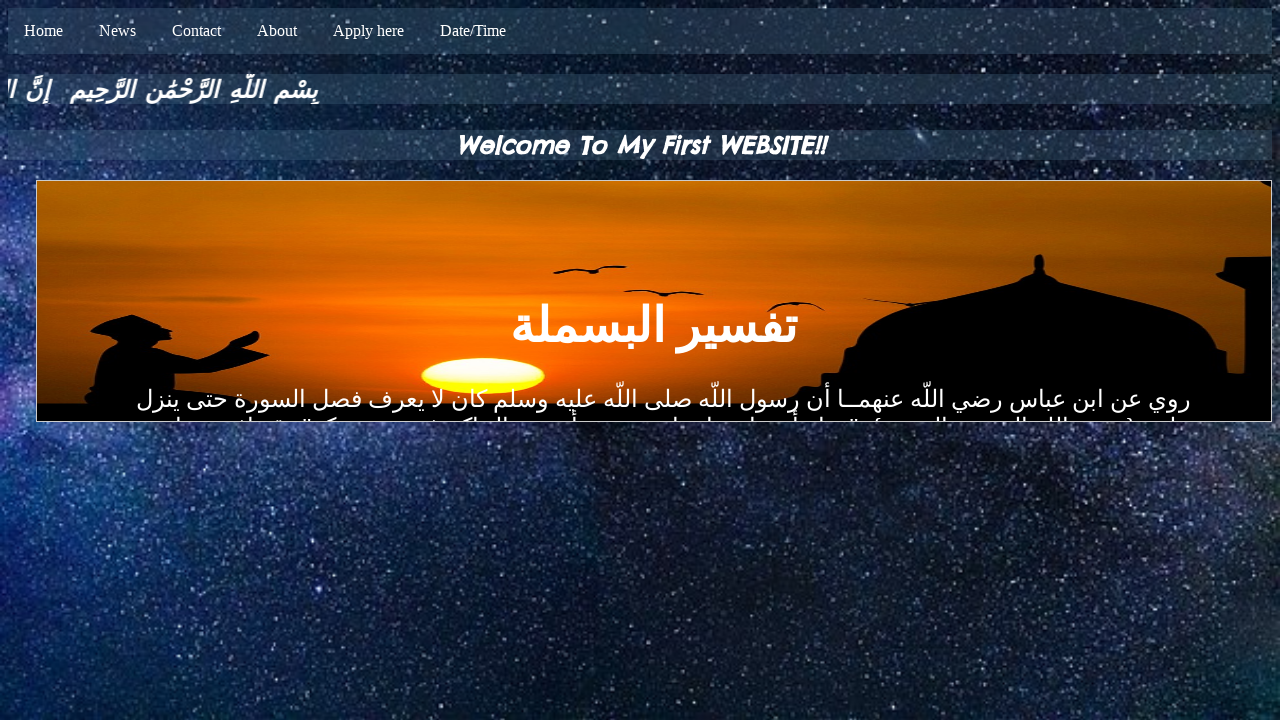

Navigated to personal website at https://belkam2018.github.io/kamalweb/
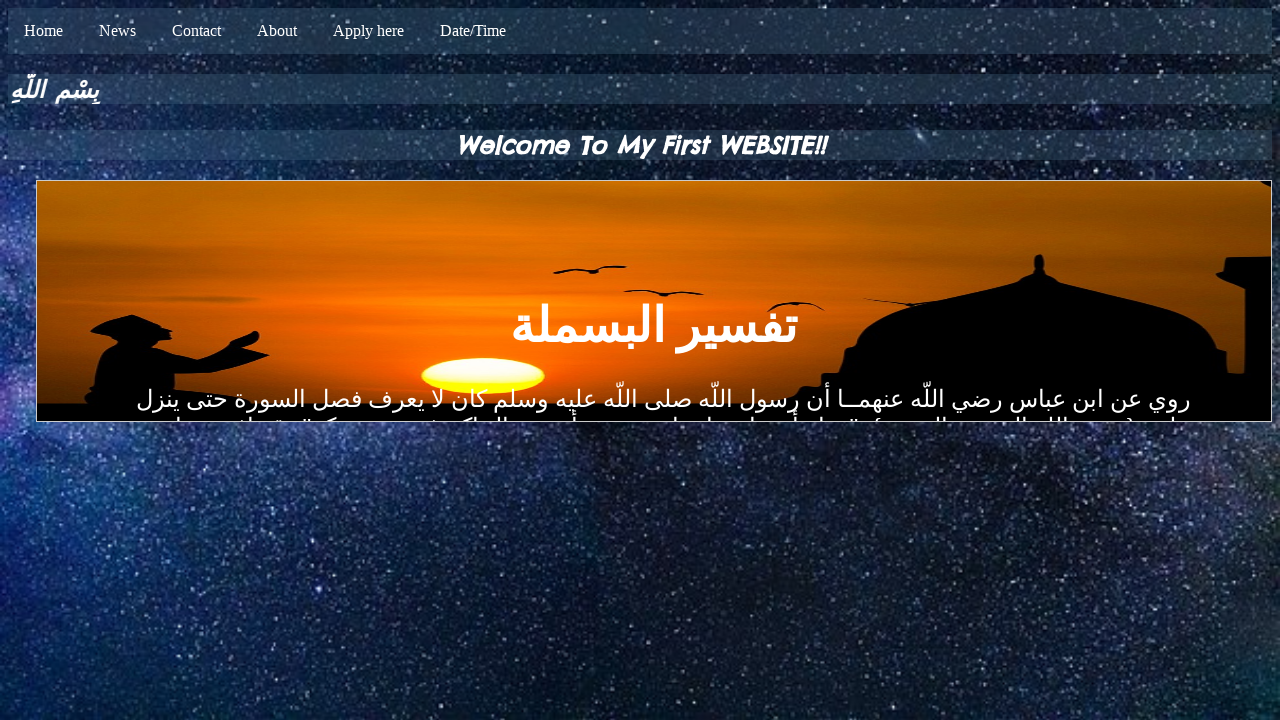

Clicked on the 'Apply here' link at (368, 31) on a:has-text('Apply here')
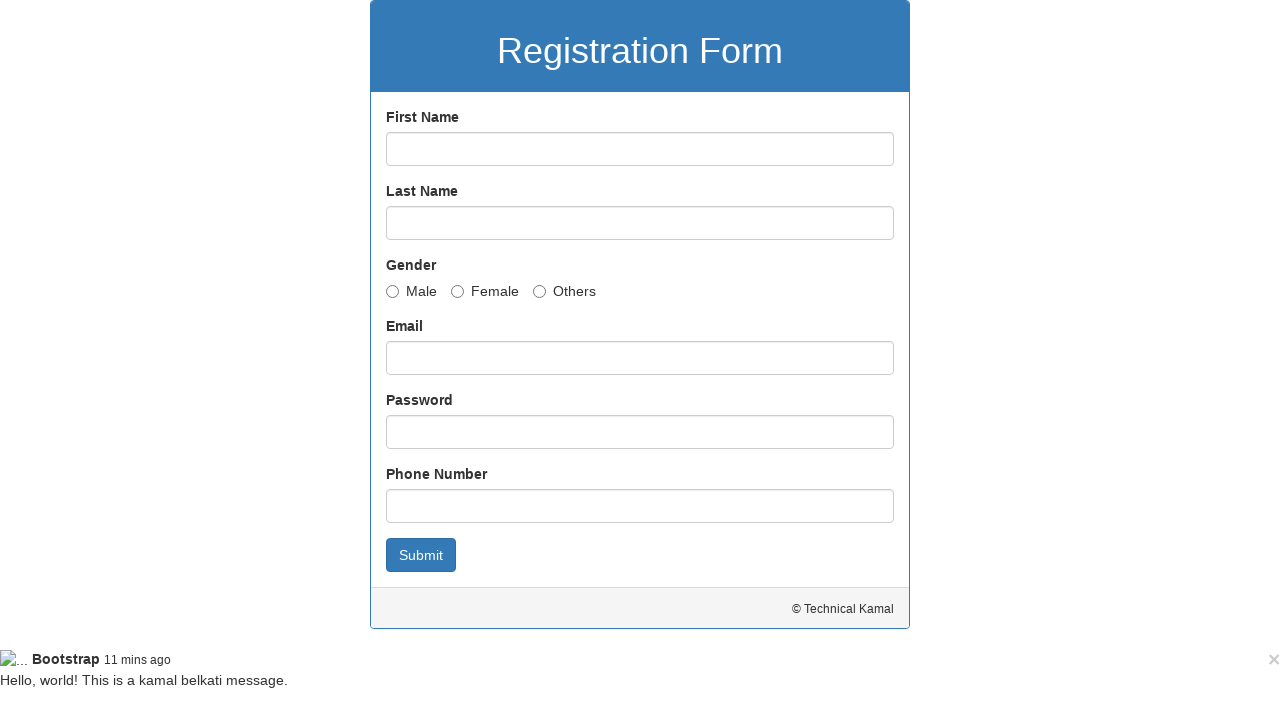

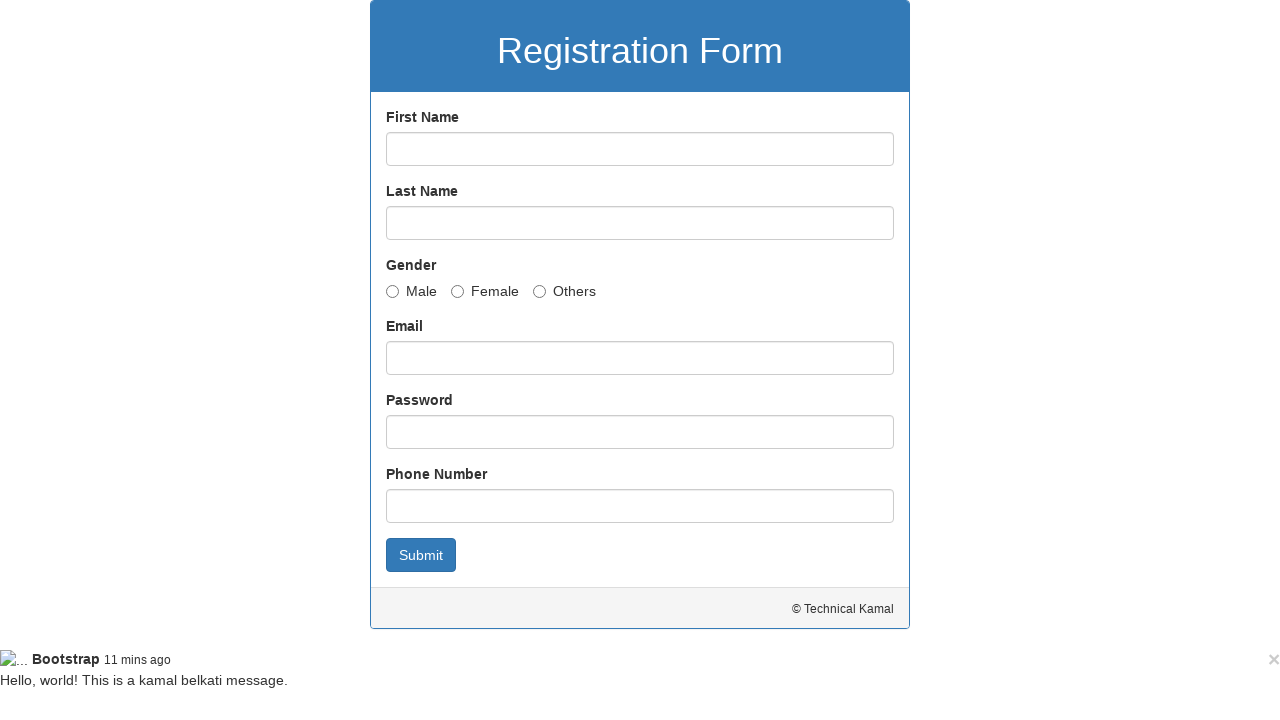